Fills out the autocomplete address form with address details using input field indexing

Starting URL: https://formy-project.herokuapp.com/

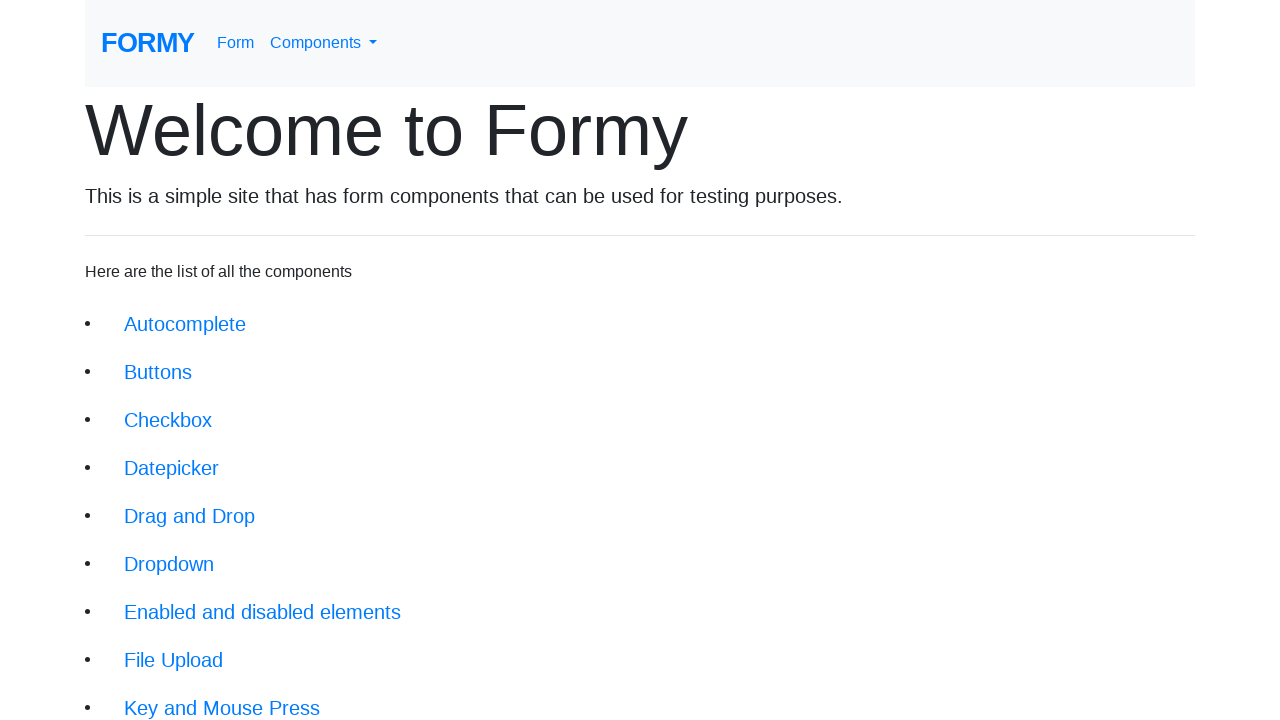

Clicked autocomplete address link at (185, 324) on body > div > div > li:nth-child(5) > a
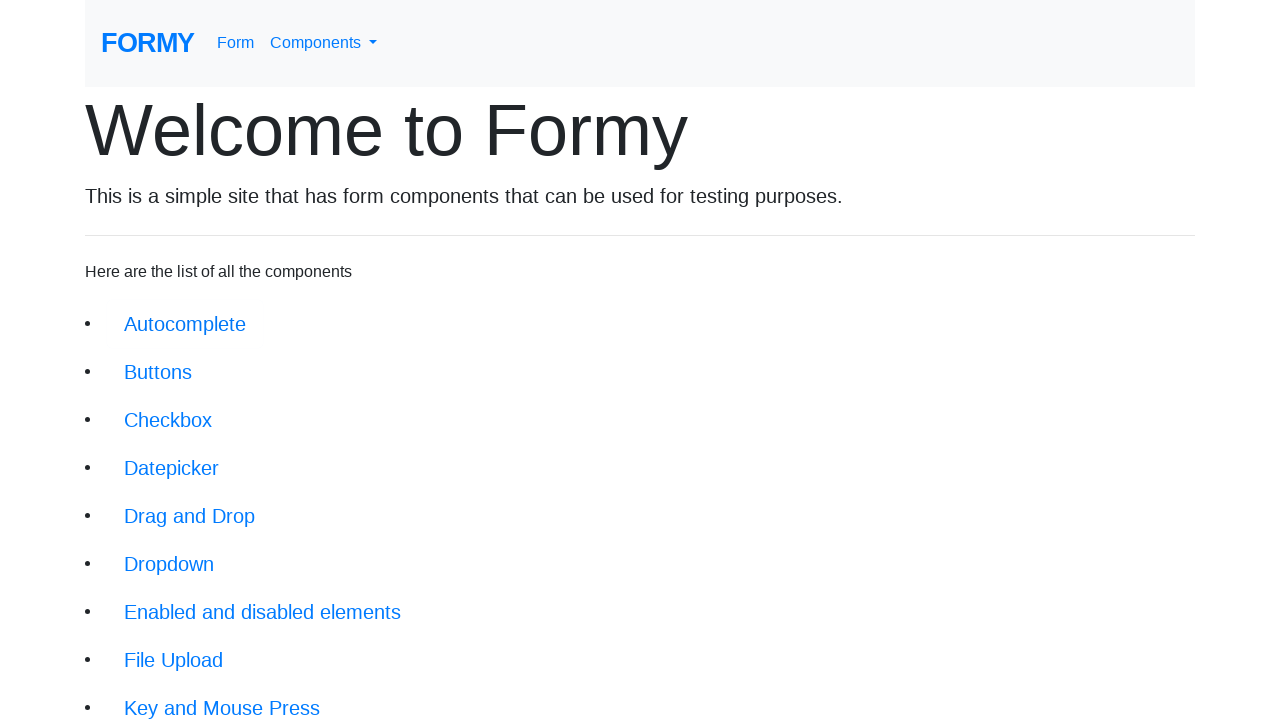

Autocomplete address form page loaded
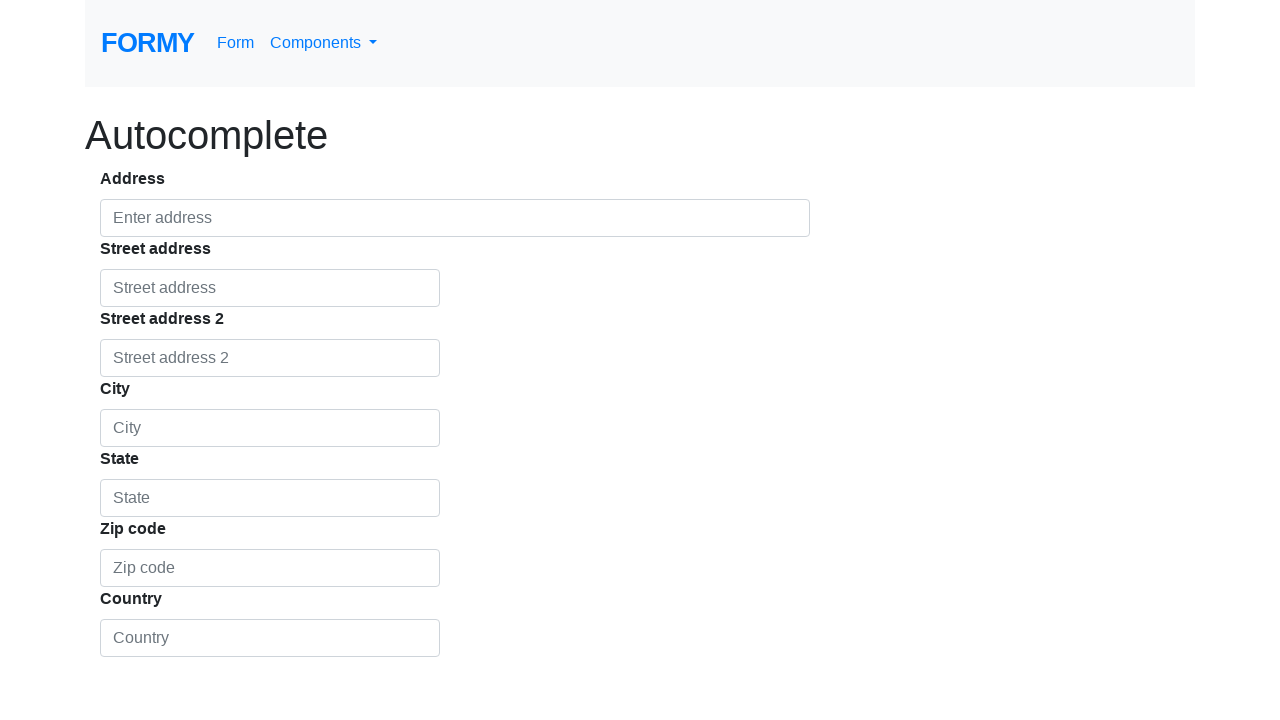

Filled autocomplete address field with 'Cluj-Napoca, str. Tache Petrescu, nr.5' on input >> nth=0
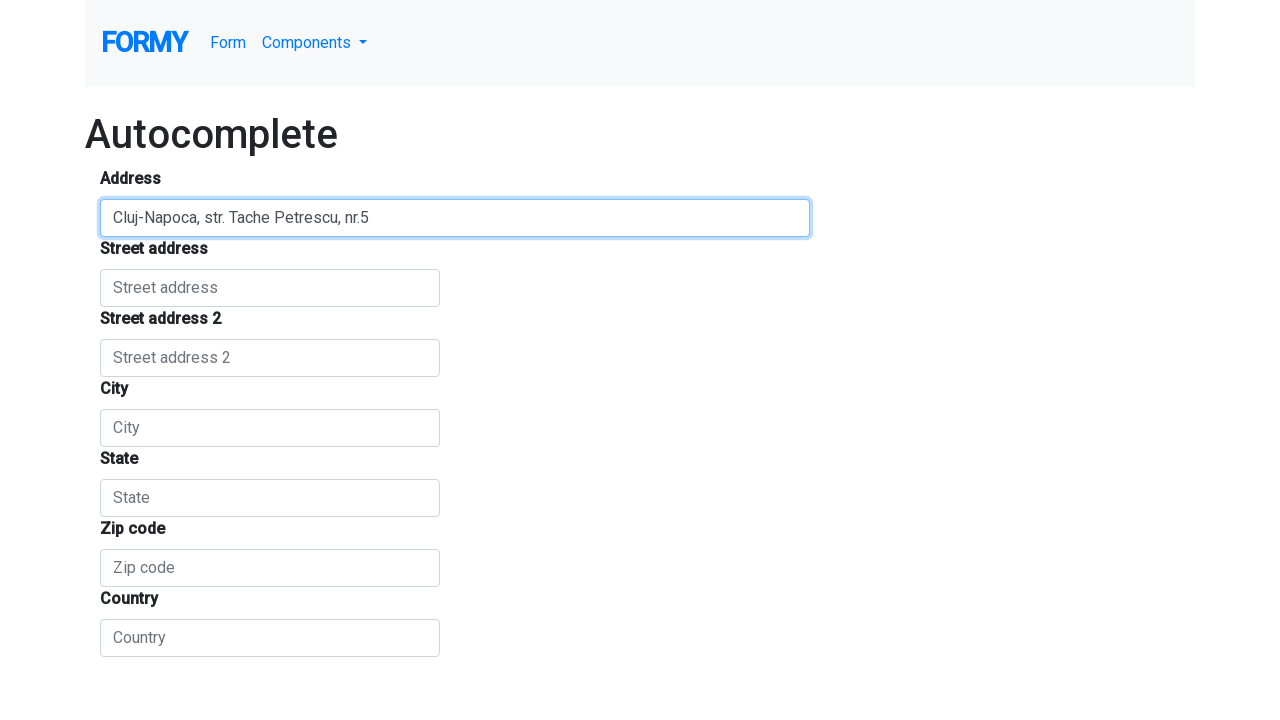

Filled street address field with 'str. Tache Petrescu' on input >> nth=1
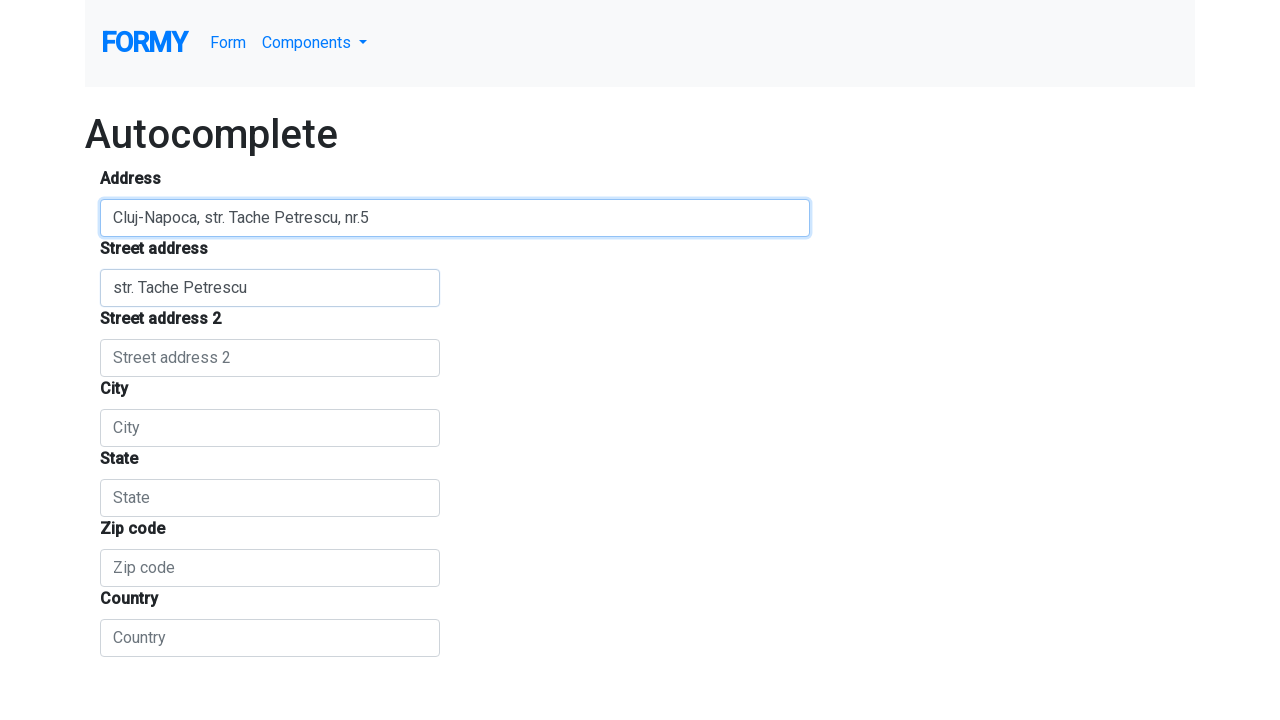

Filled street number field with 'nr.5' on input >> nth=2
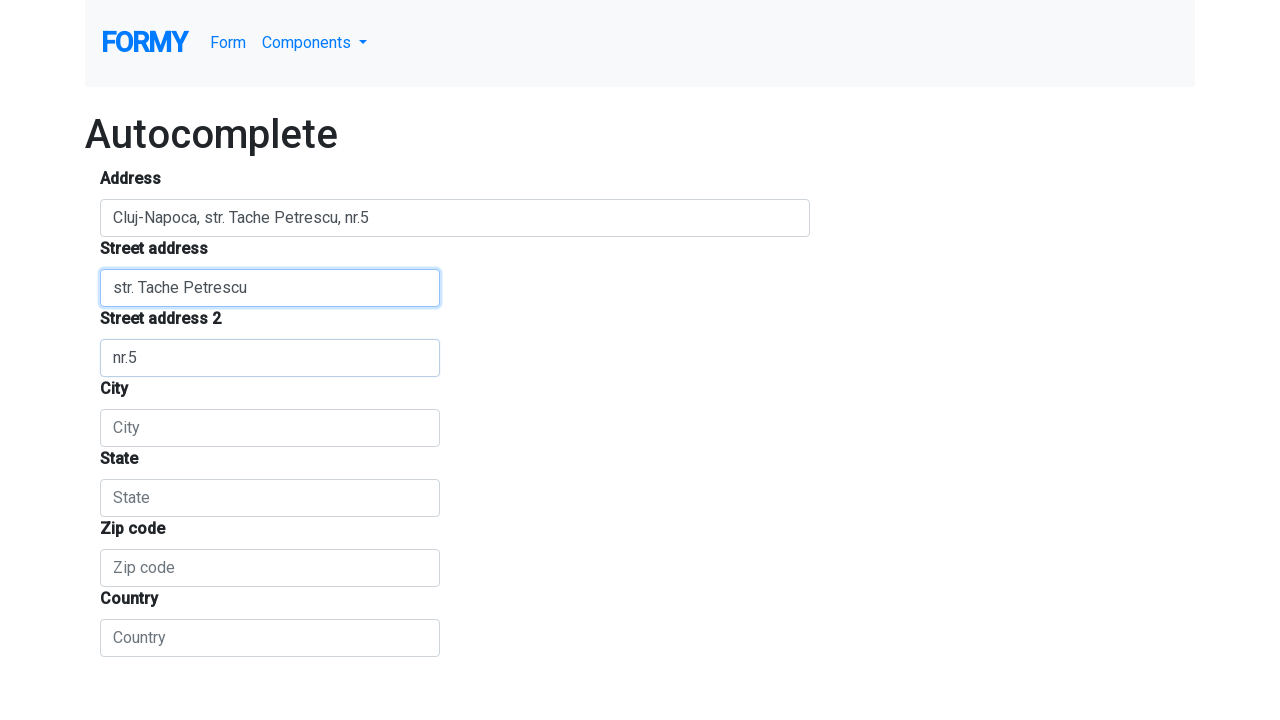

Filled city field with 'Cluj-Napoca' on input >> nth=3
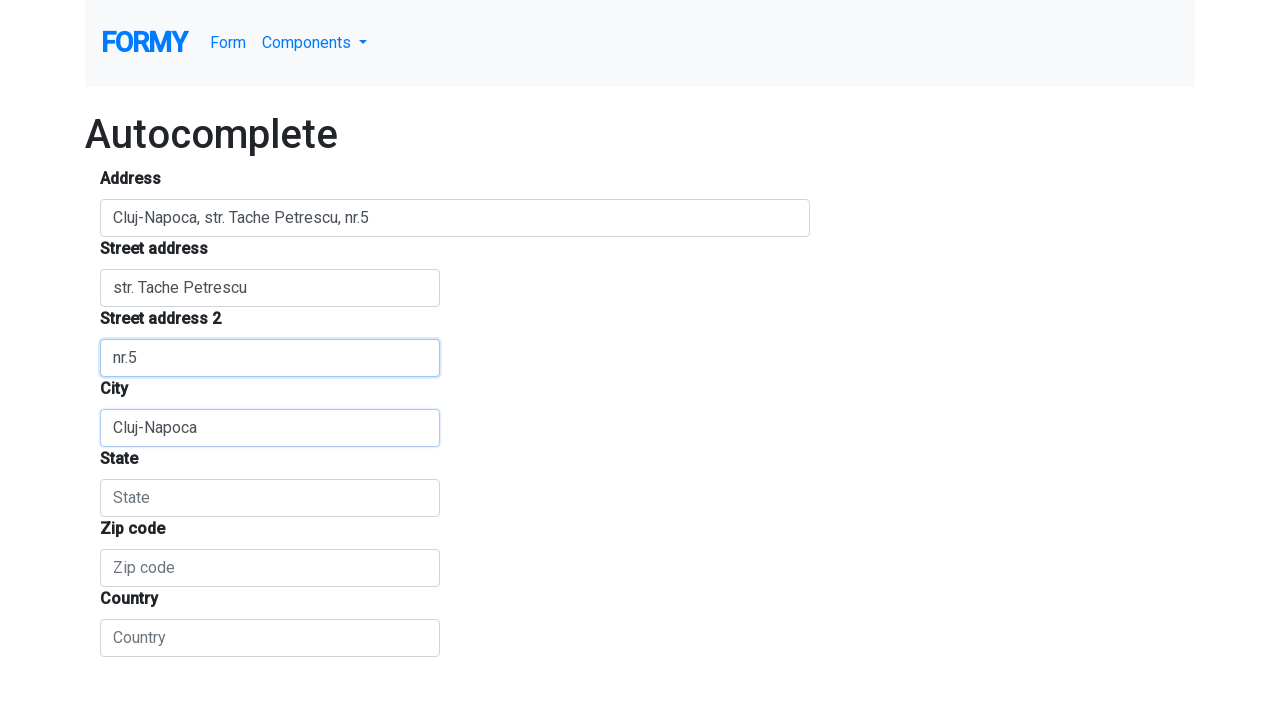

Filled state/region field with 'Cluj' on input >> nth=4
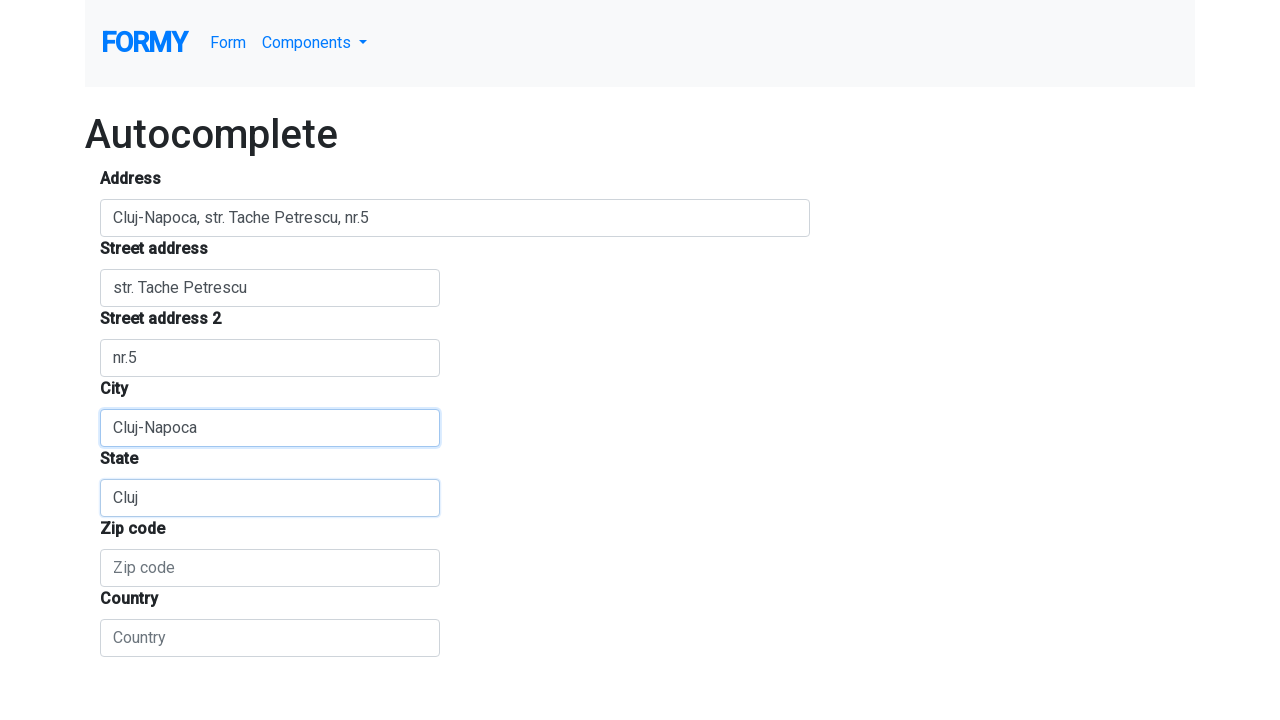

Filled postal code field with '400669' on input >> nth=5
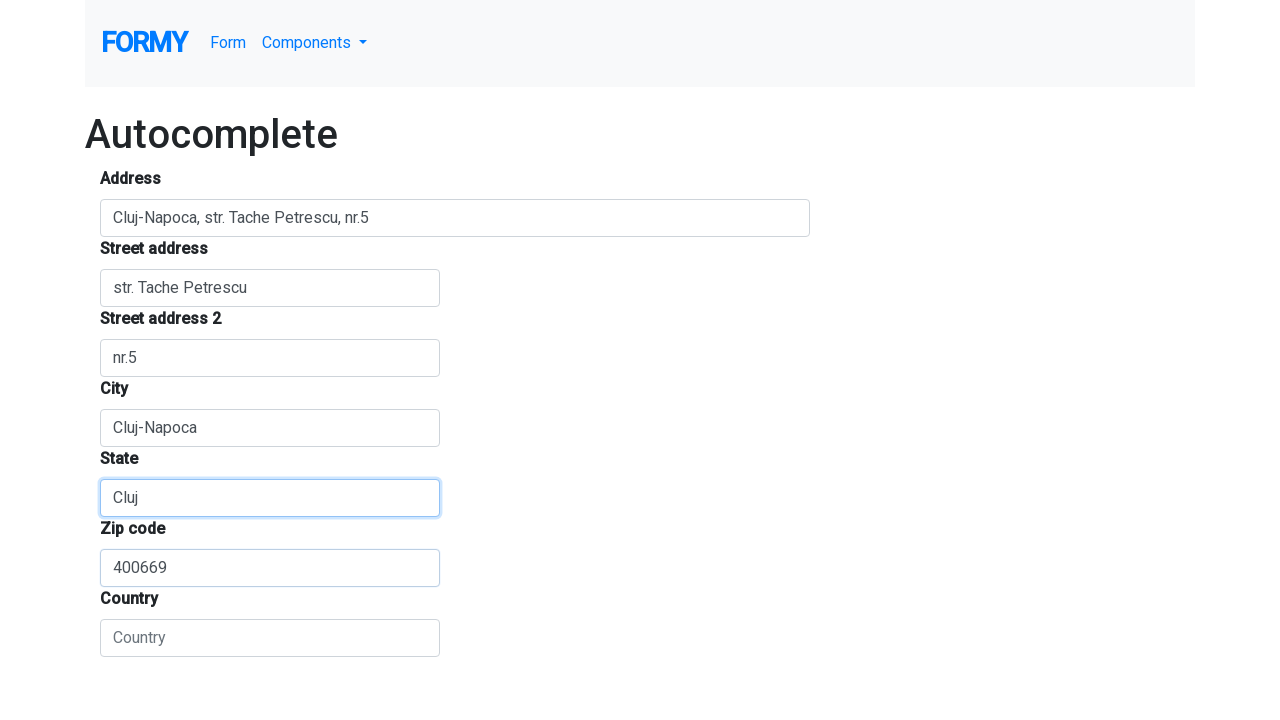

Filled country field with 'Romania' on input >> nth=6
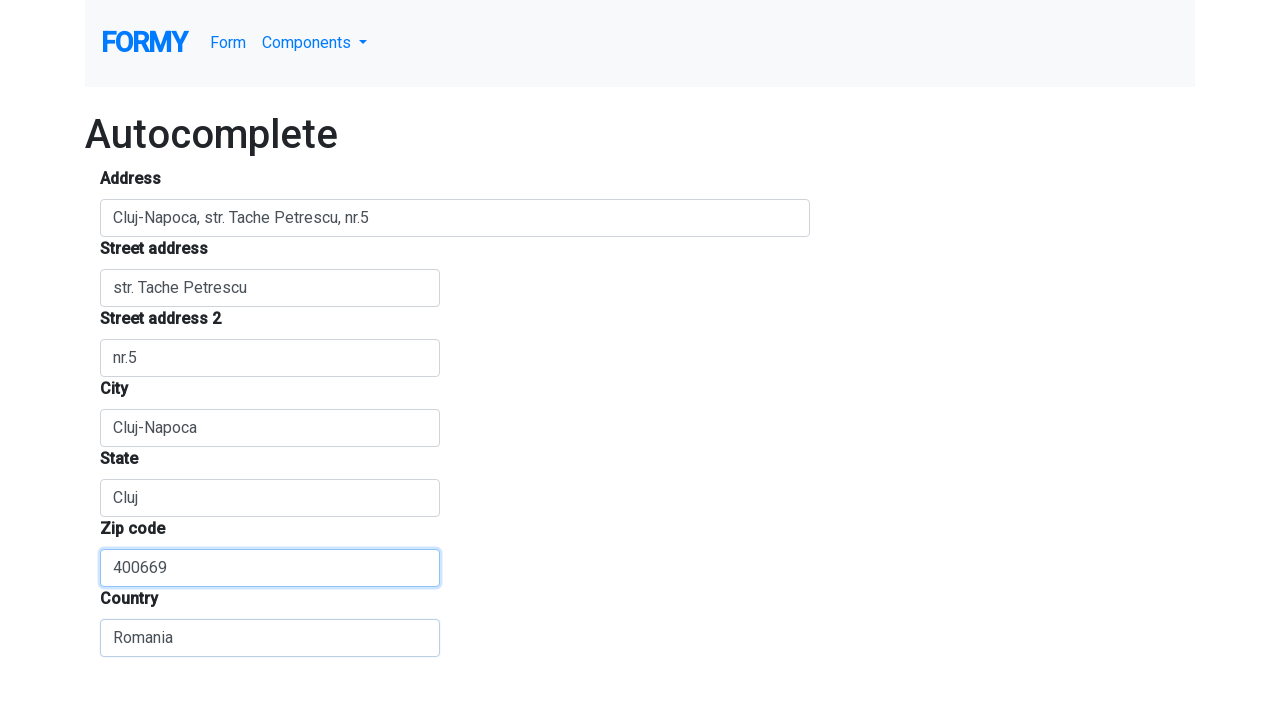

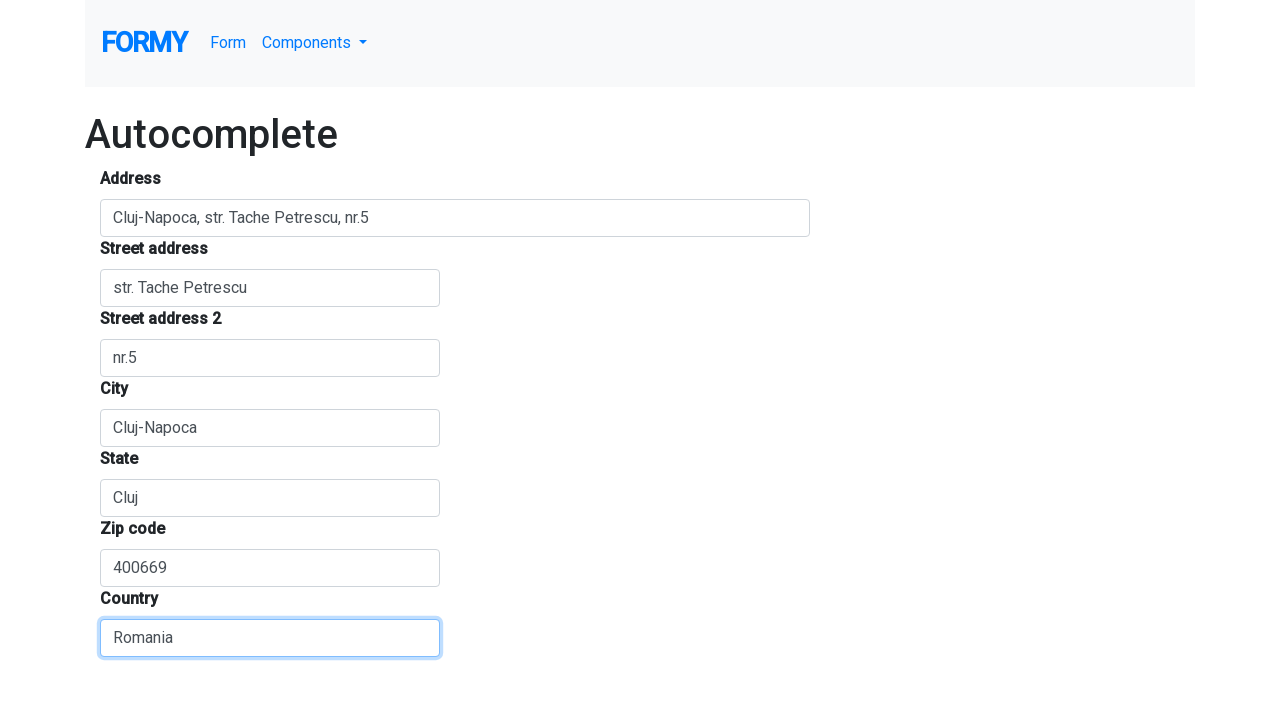